Tests dynamic loading where an element is not present in DOM initially, clicking start and waiting for the element to appear with expected text.

Starting URL: http://the-internet.herokuapp.com/dynamic_loading/2

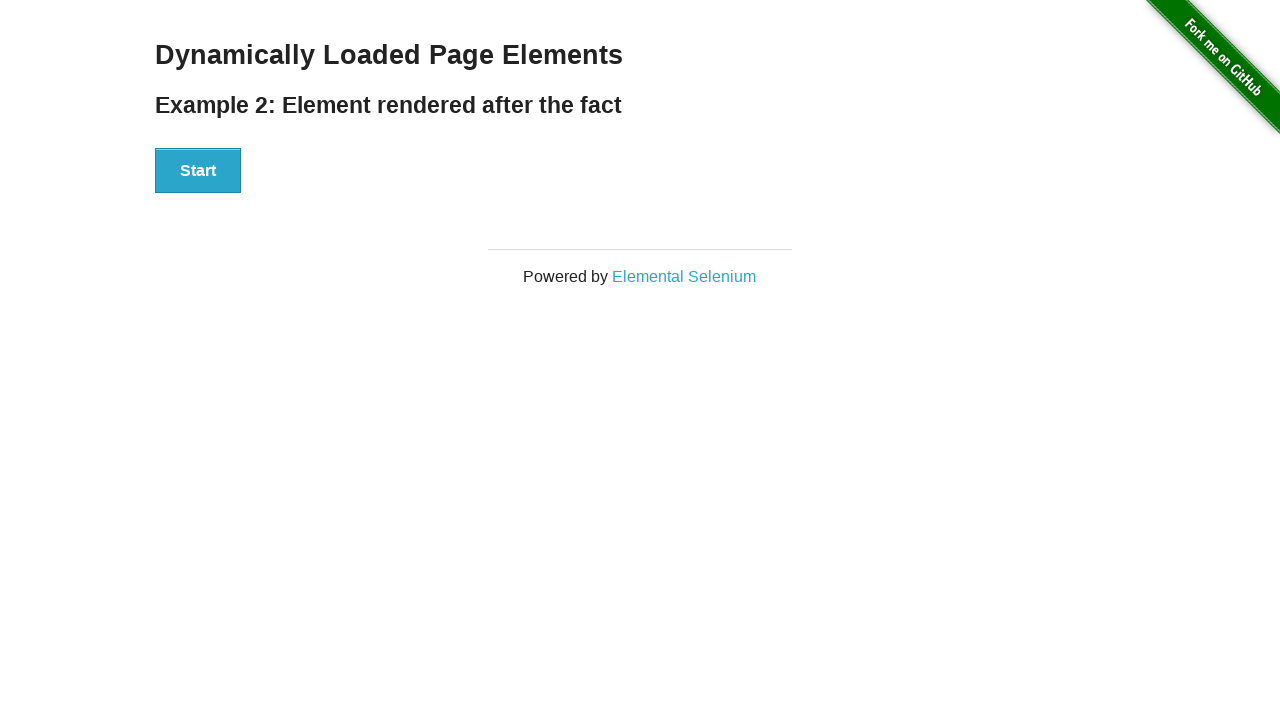

Clicked the start button to trigger dynamic loading at (198, 171) on xpath=//div[@id='start']/button
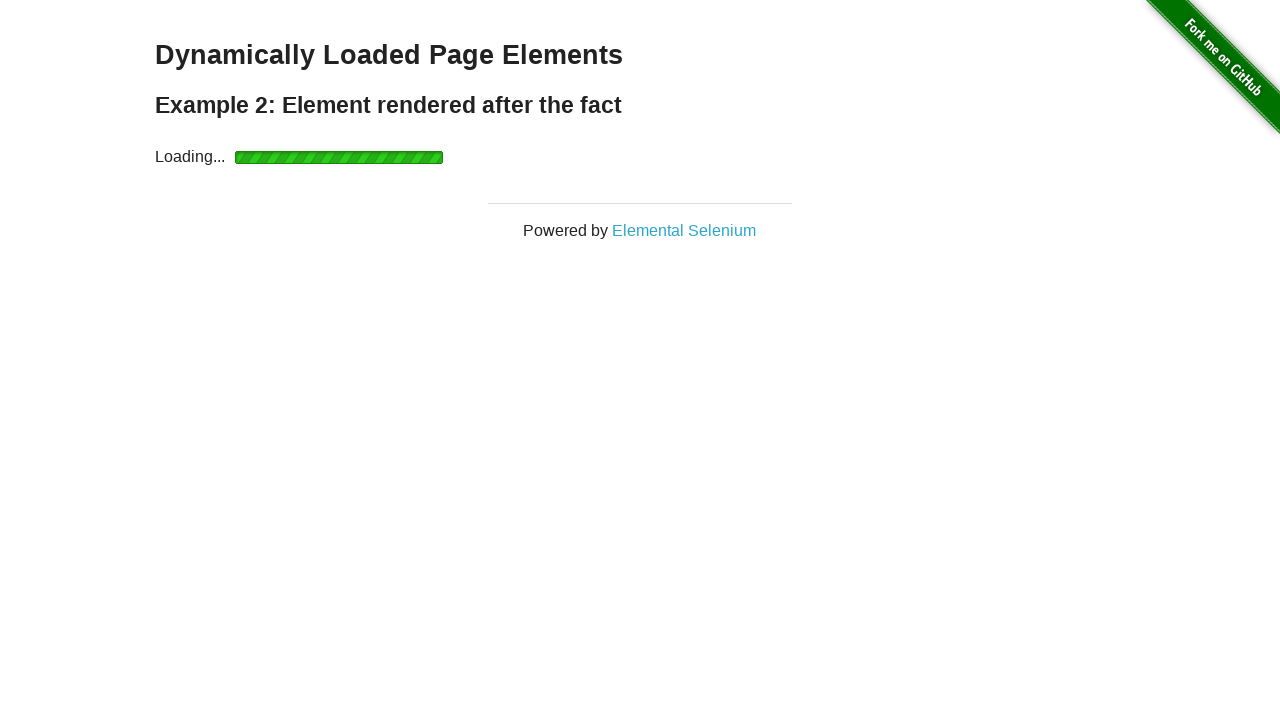

Waited for finish element to appear with 'Hello World!' text
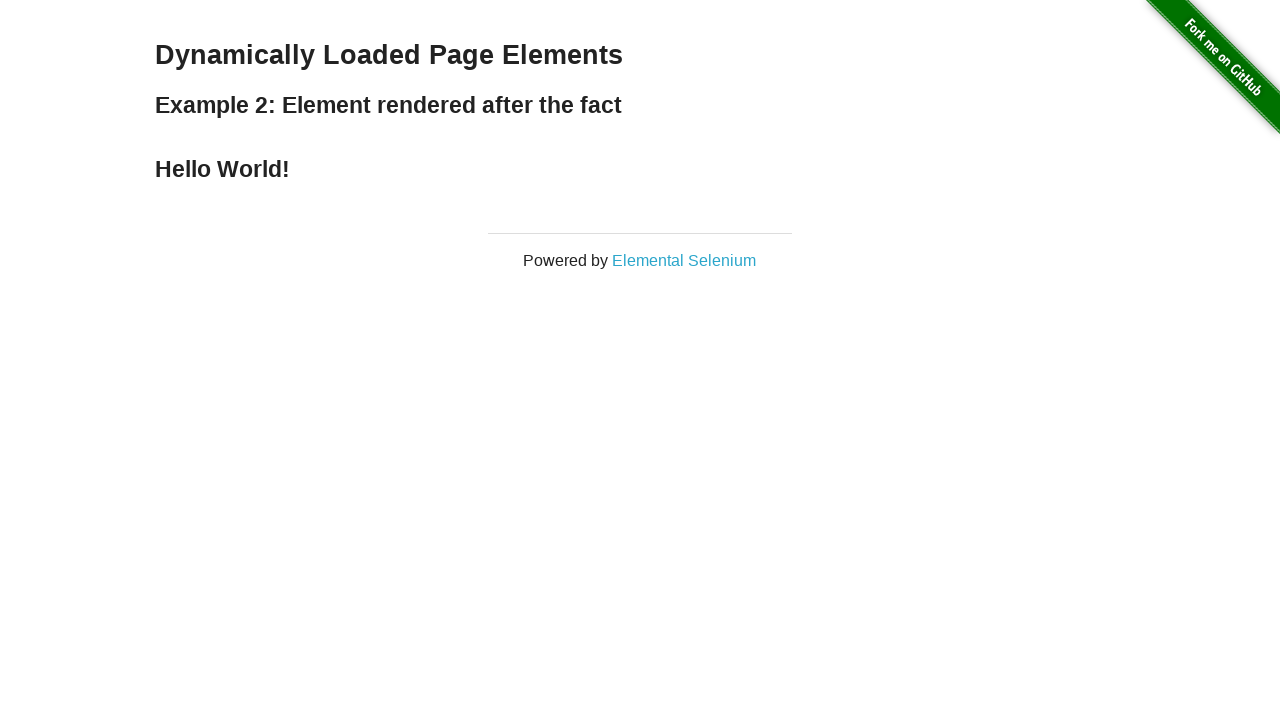

Located the finish element
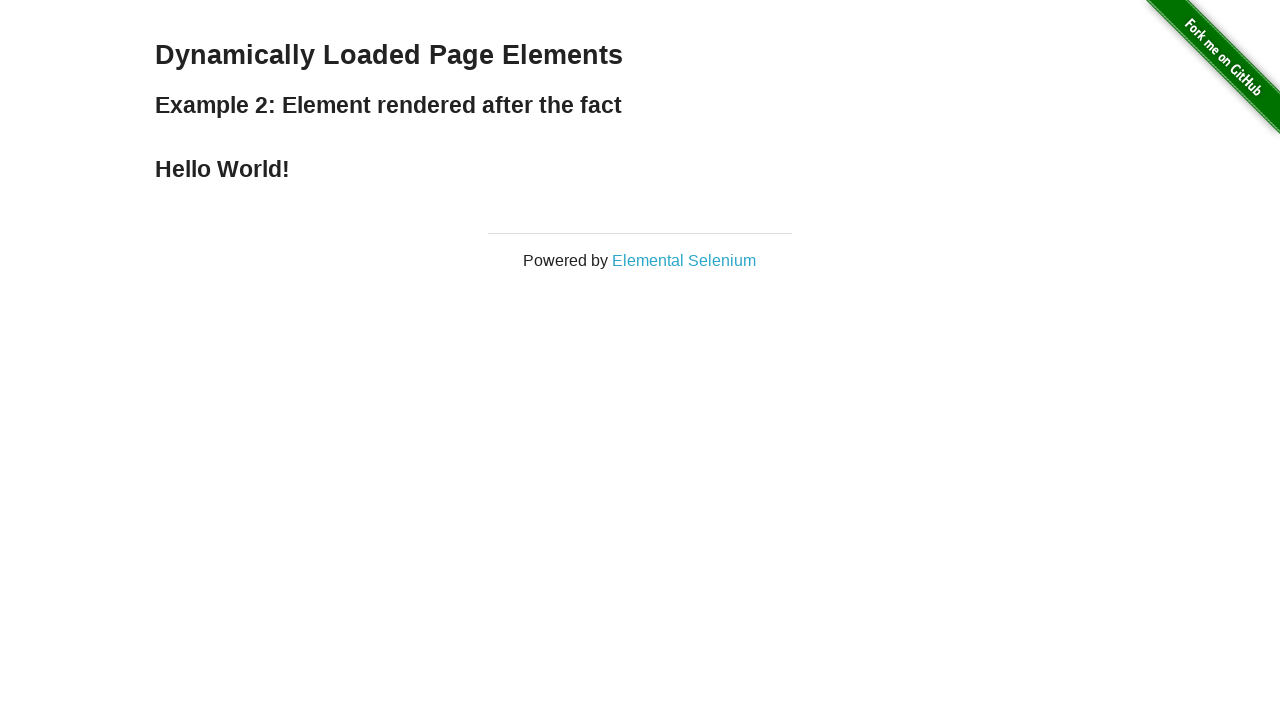

Verified 'Hello World!' text is present in finish element
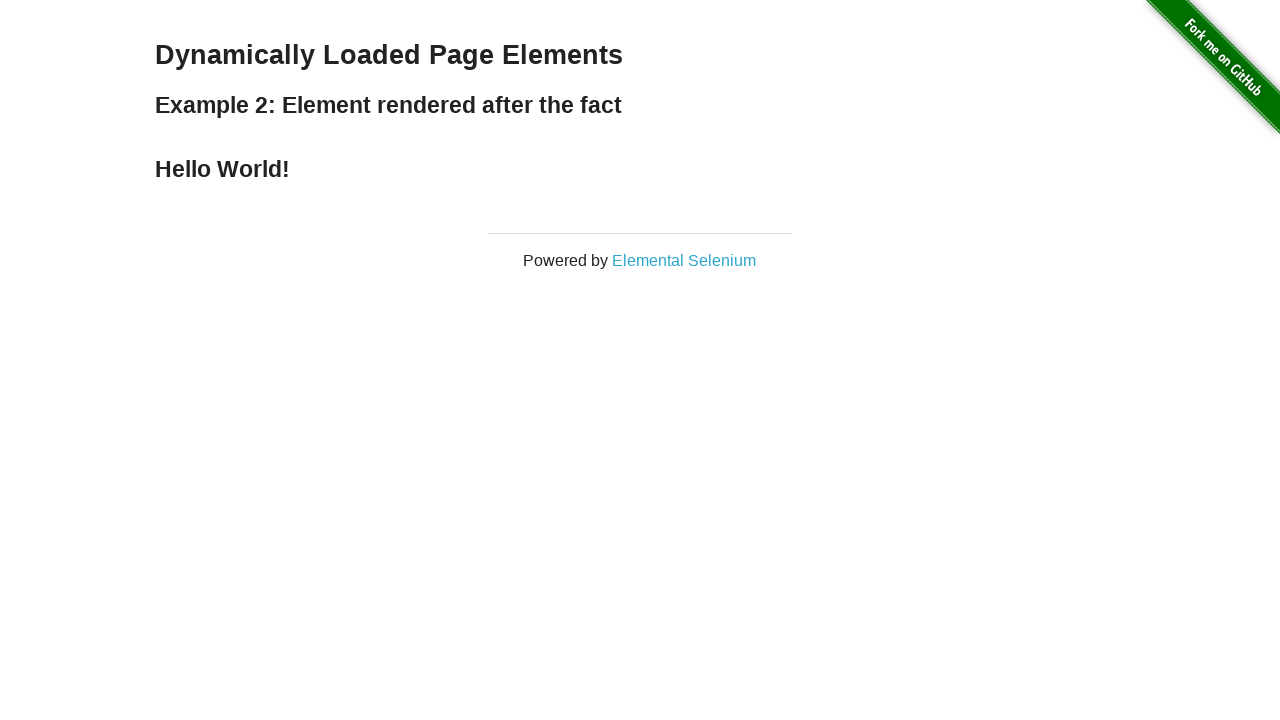

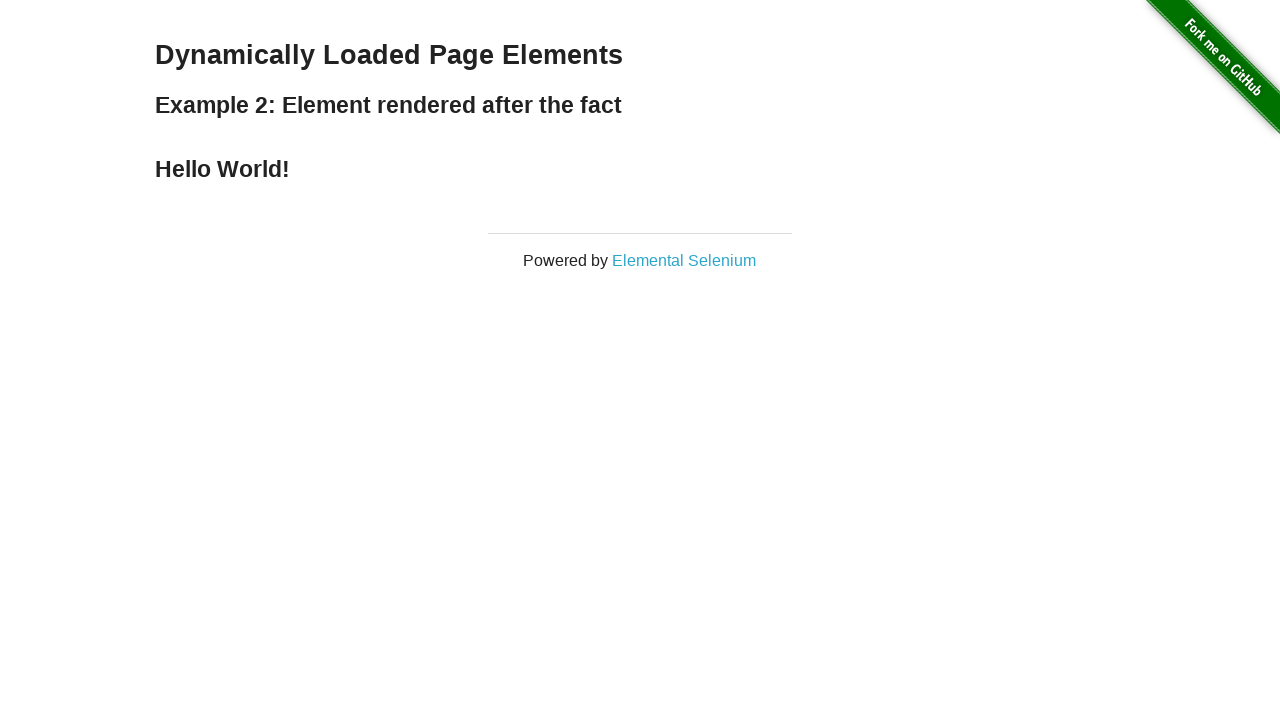